Navigates to Swarthmore College course catalog, clicks on a department link, and interacts with course listings by expanding course details.

Starting URL: https://catalog.swarthmore.edu/content.php?catoid=7&navoid=194

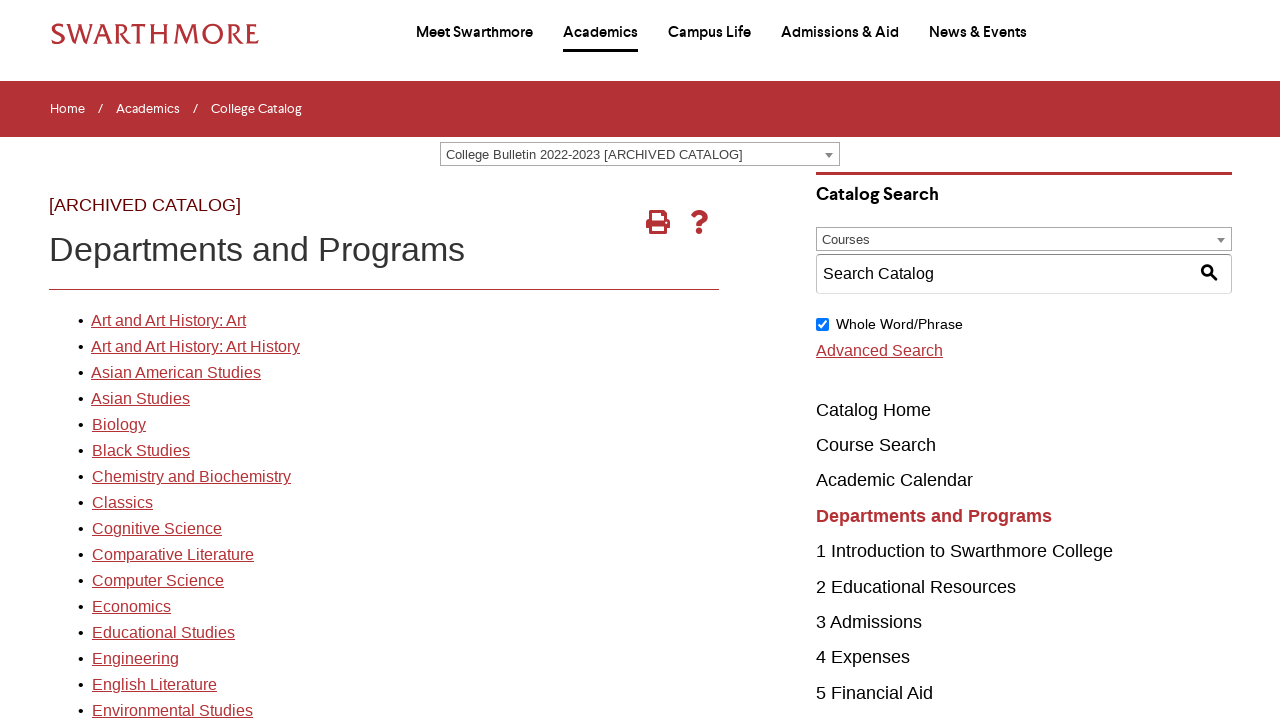

Clicked on Computer Science department link at (157, 529) on xpath=//*[@id="gateway-page"]/body/table/tbody/tr[3]/td[1]/table/tbody/tr[2]/td[
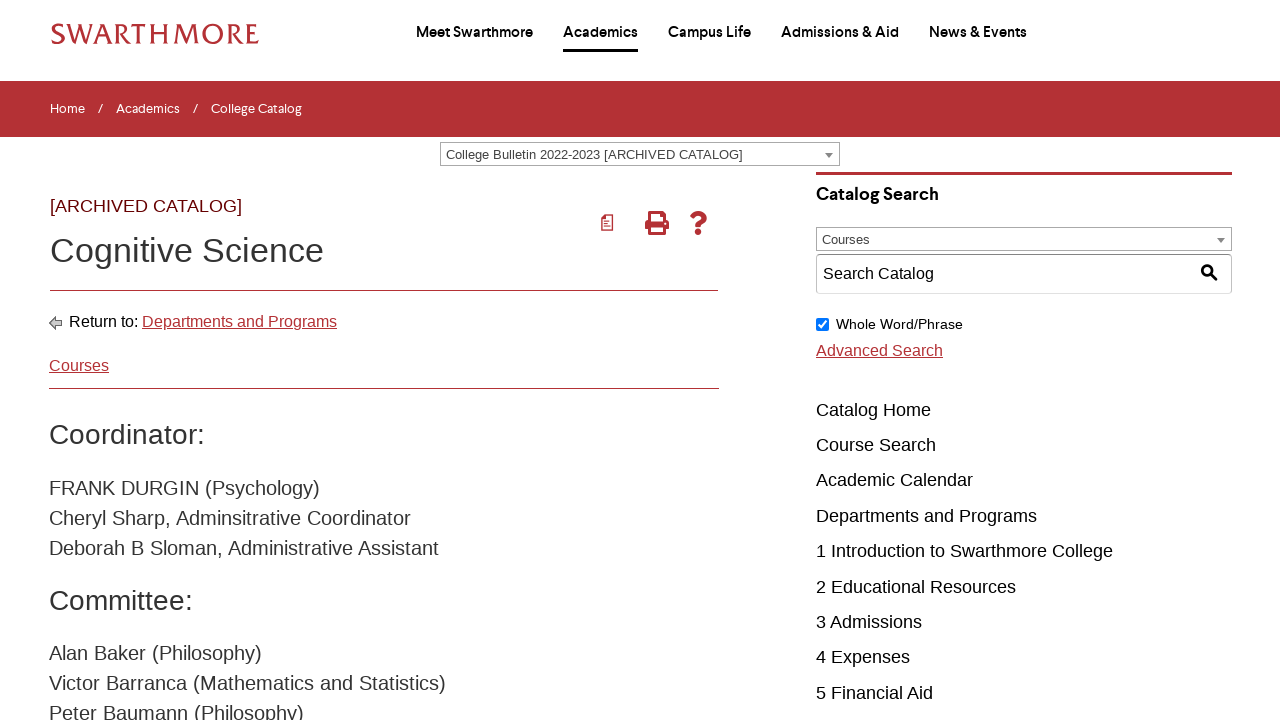

Waited for course listings to load
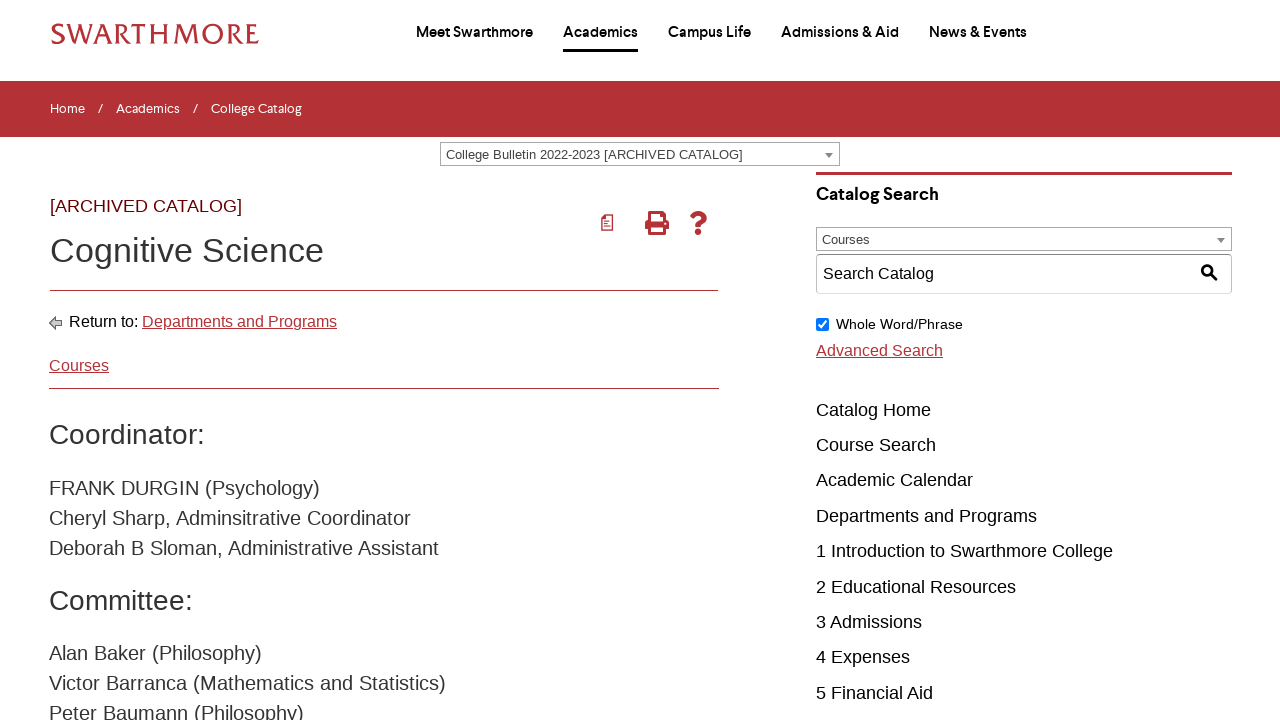

Clicked on first course to expand details at (409, 361) on .acalog-course >> nth=0
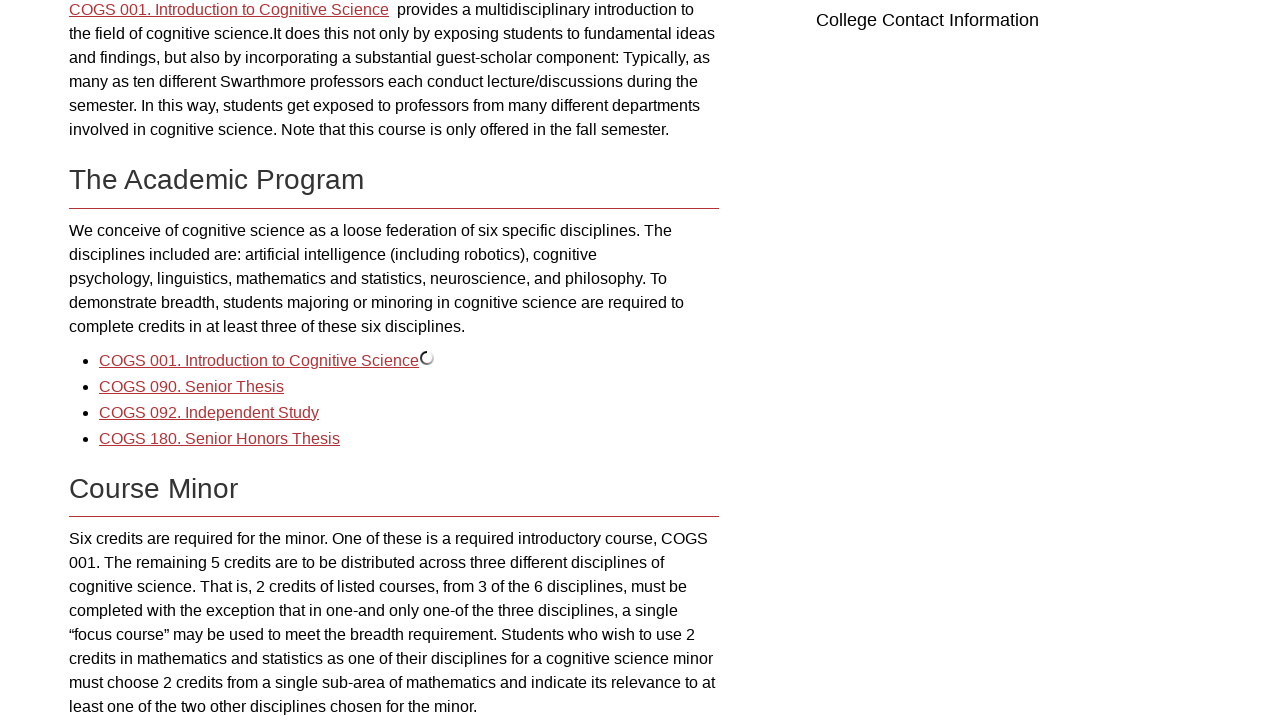

Course details expanded and link became visible
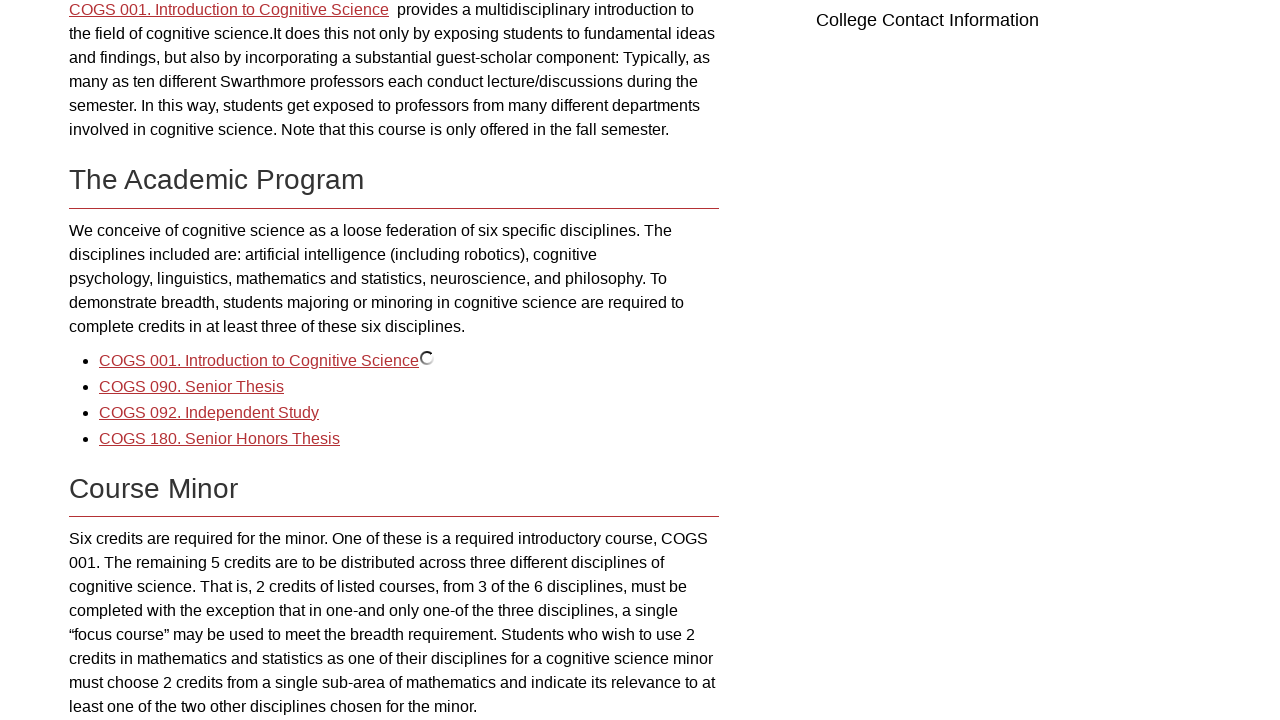

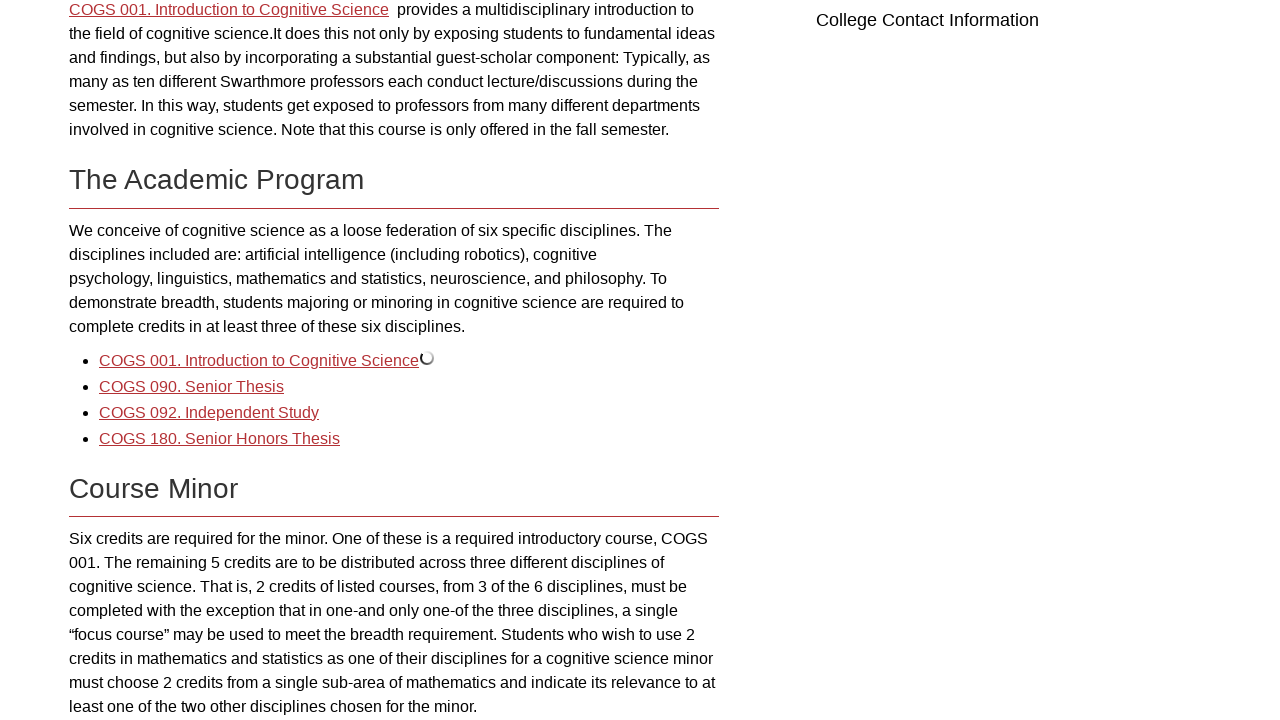